Navigates to OrangeHRM login page and verifies that the page loads successfully with company branding visible

Starting URL: https://opensource-demo.orangehrmlive.com/web/index.php/auth/login

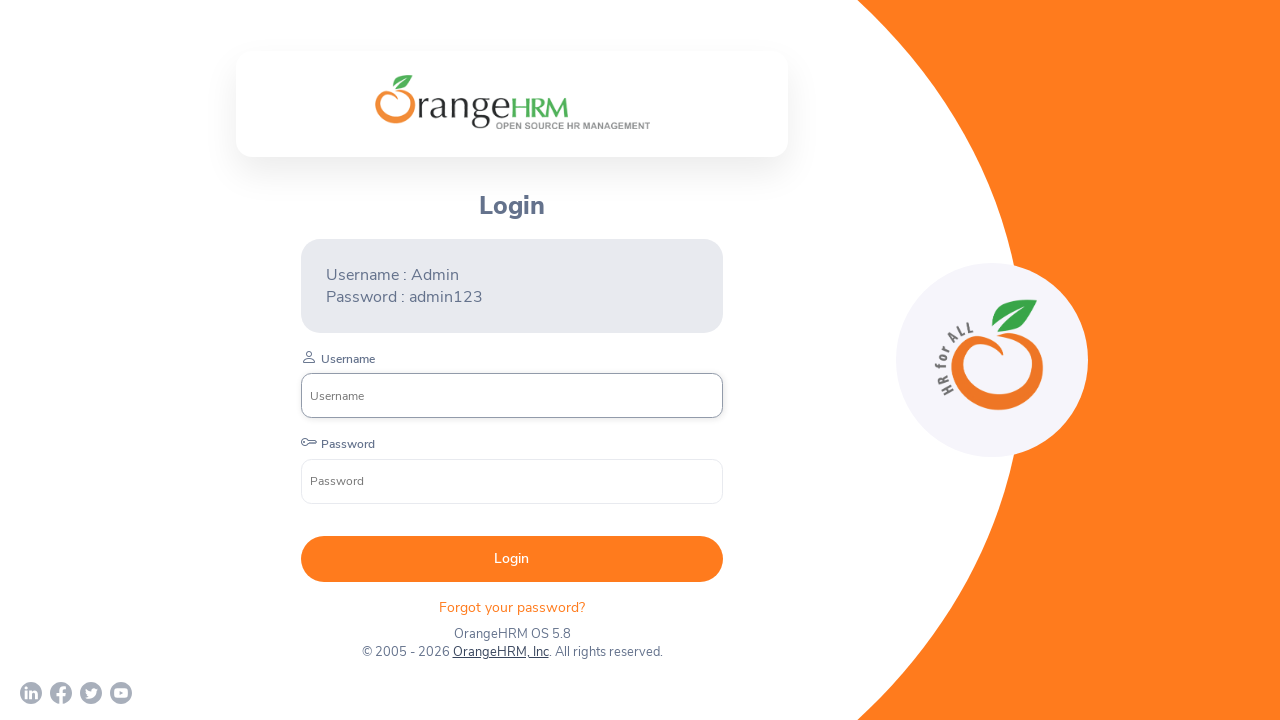

Waited for company branding image to load on OrangeHRM login page
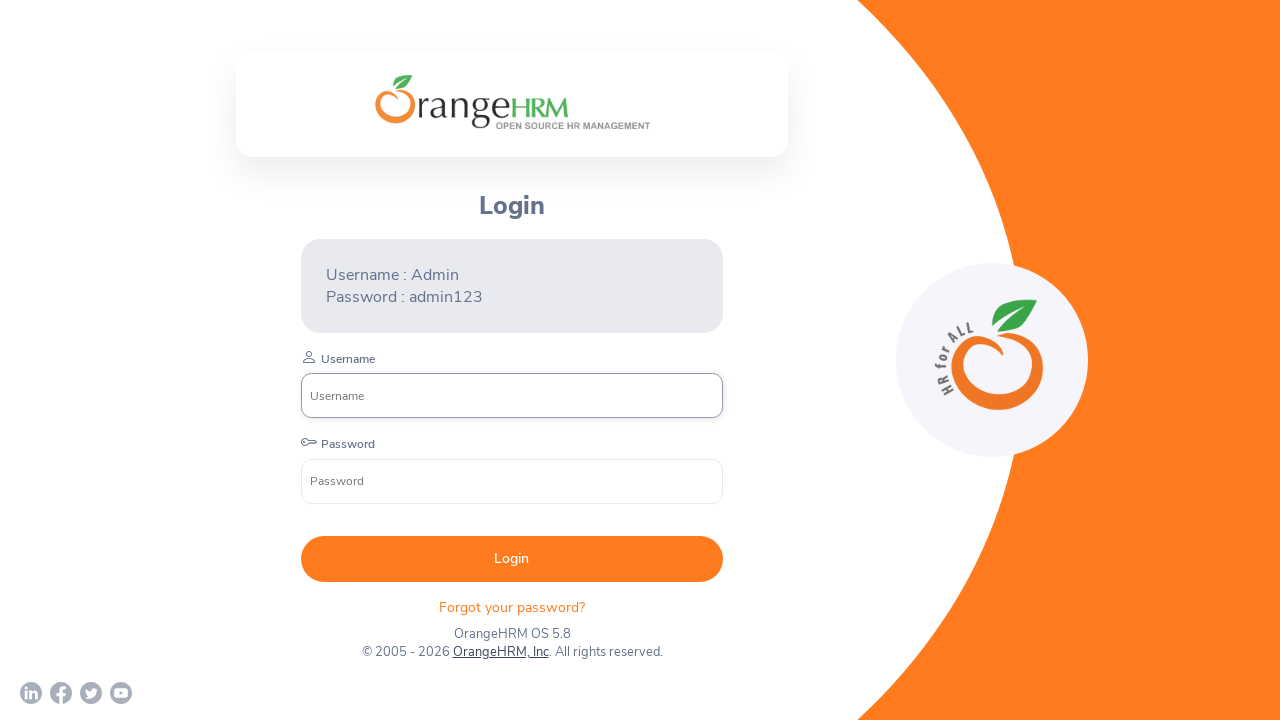

Located company branding element
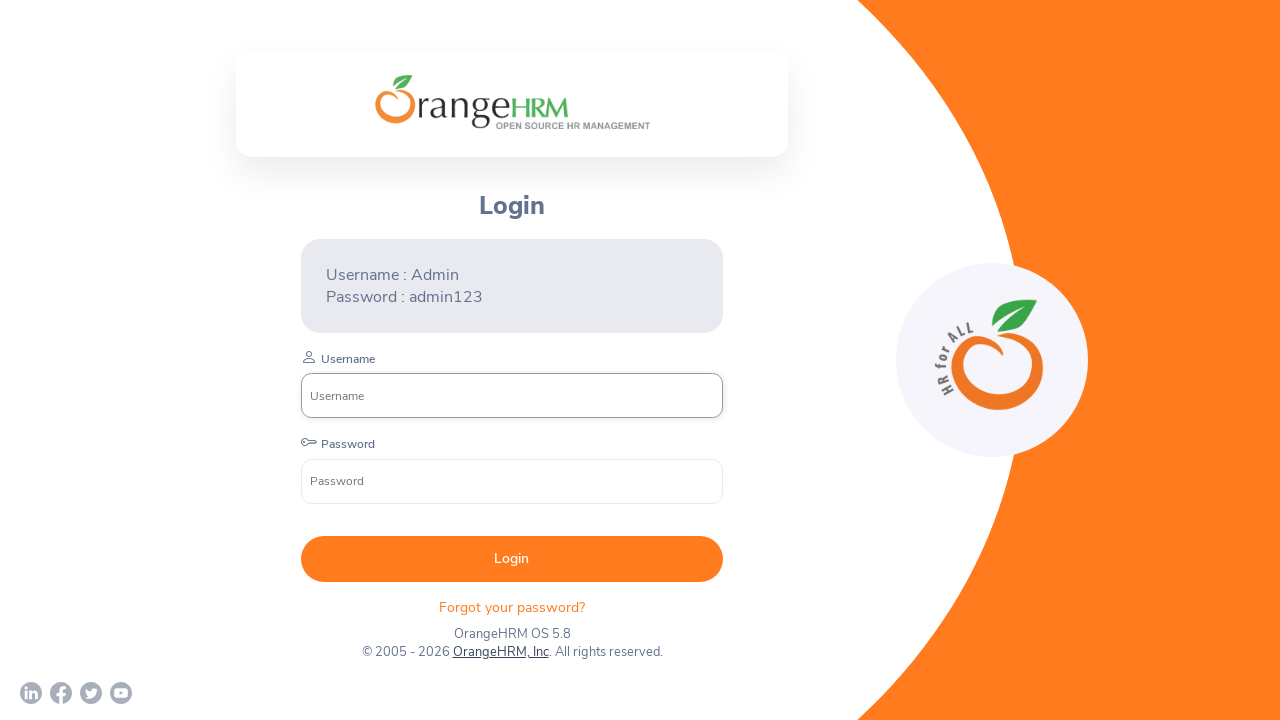

Verified that company branding is visible on the page
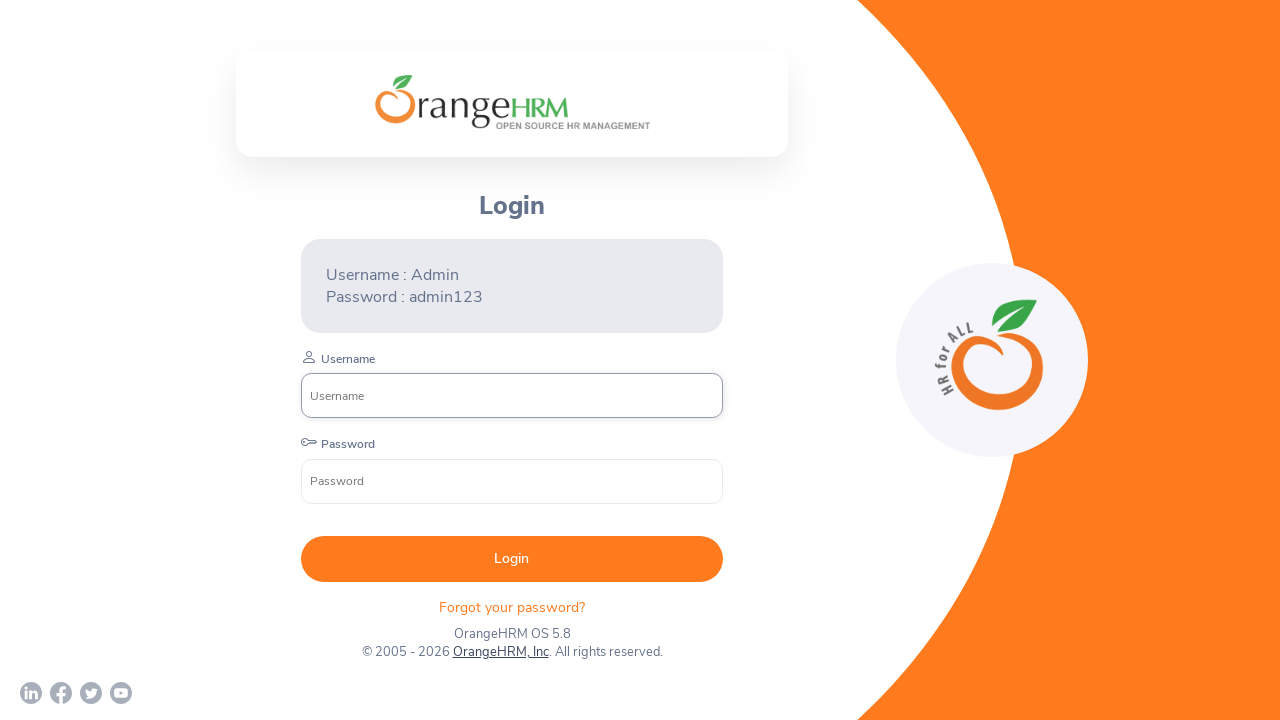

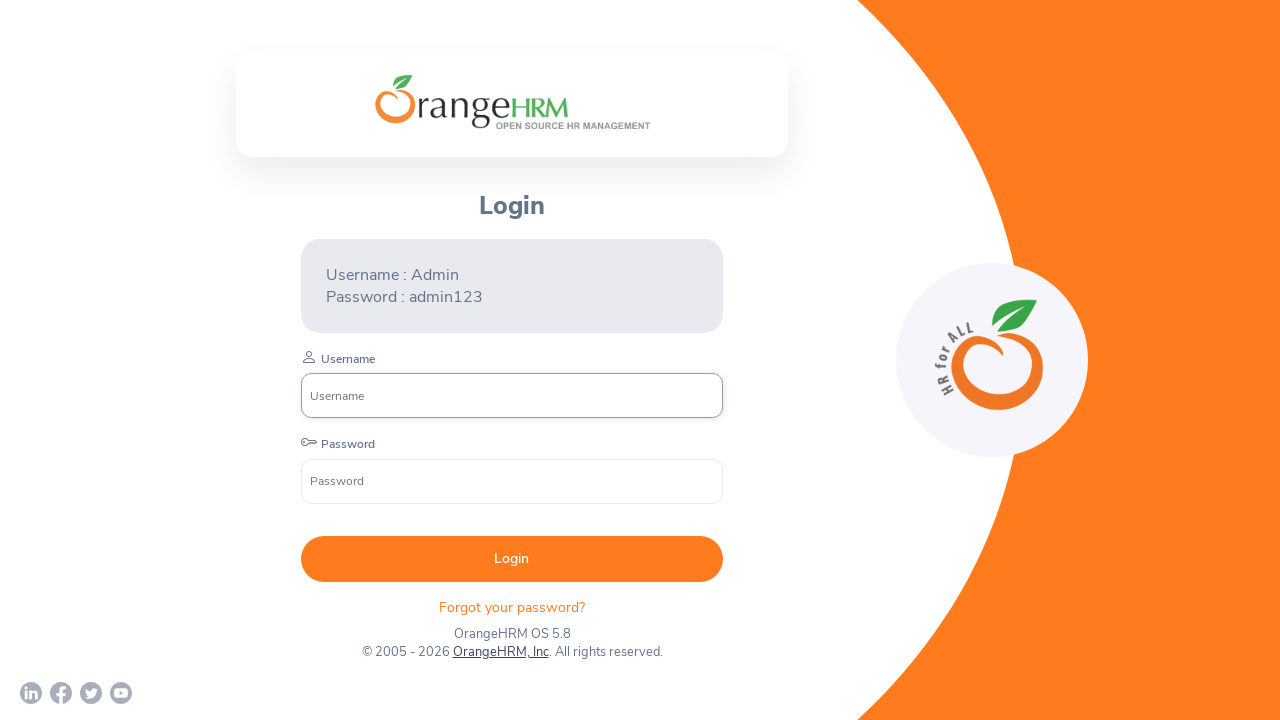